Tests JavaScript alert and confirm dialog handling by filling a name field, triggering an alert and accepting it, then triggering a confirm dialog and dismissing it.

Starting URL: https://rahulshettyacademy.com/AutomationPractice/

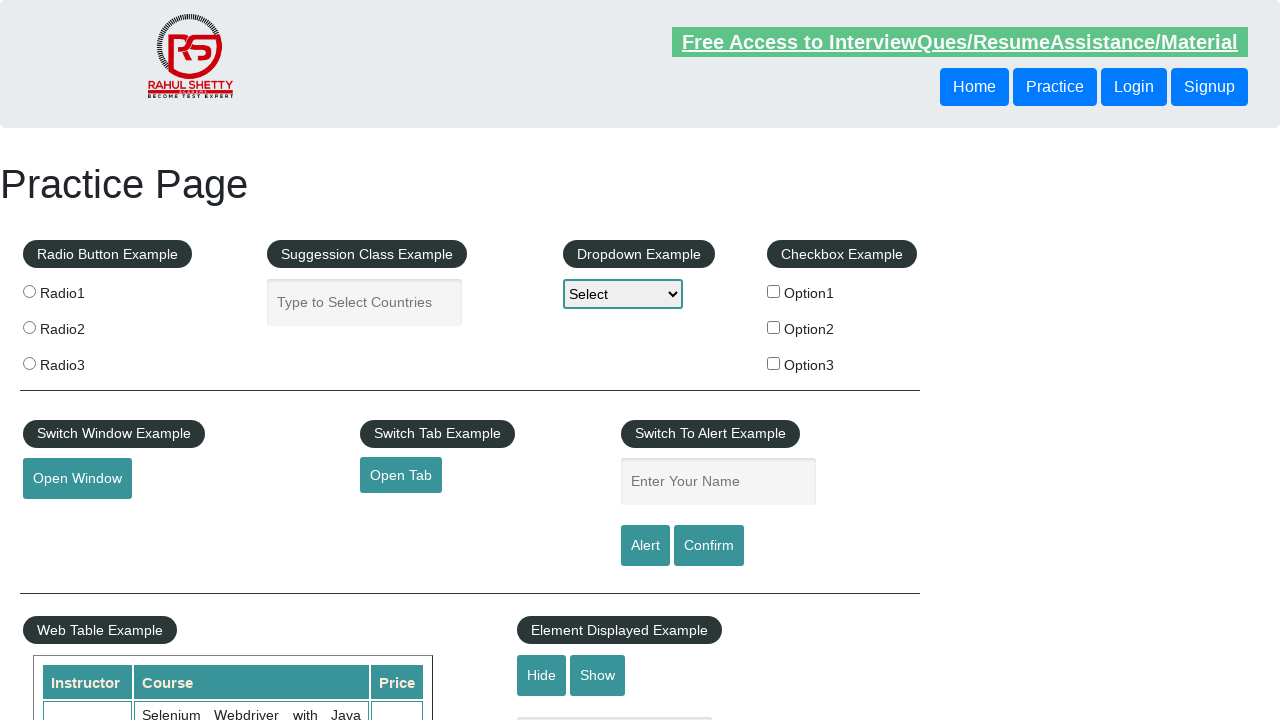

Filled name field with 'Selenium Tester' on #name
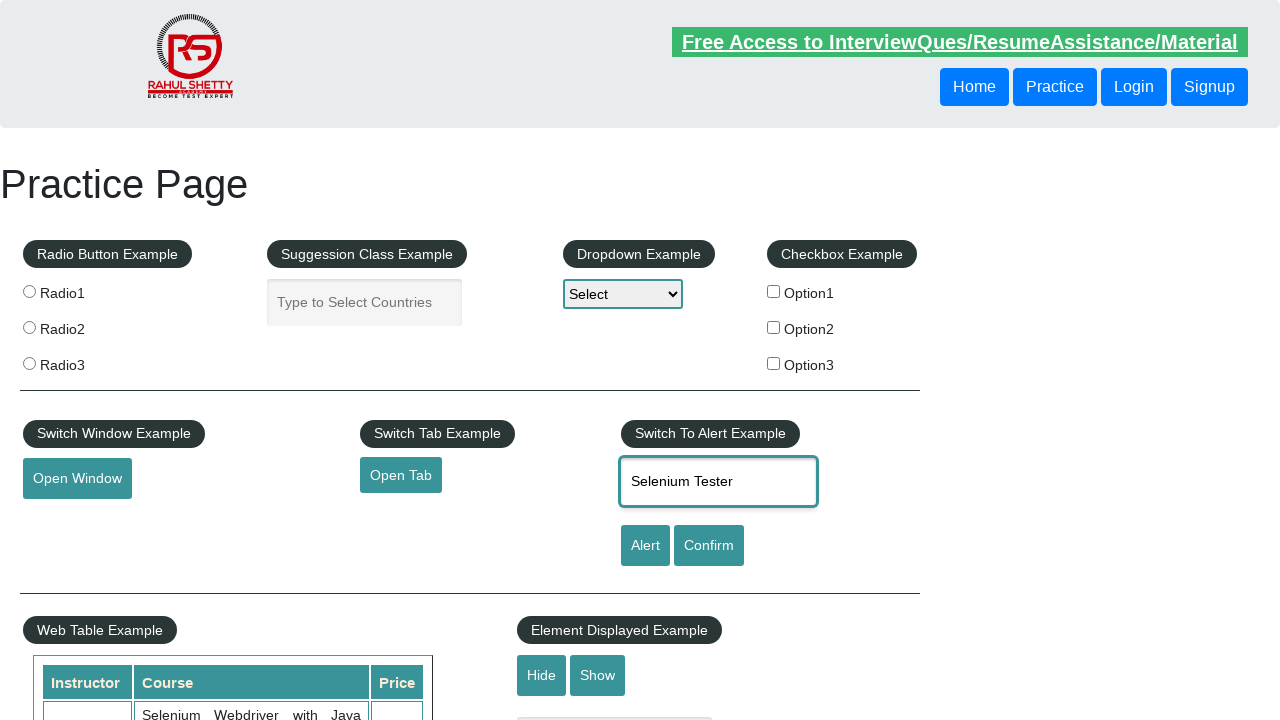

Clicked alert button to trigger JavaScript alert at (645, 546) on #alertbtn
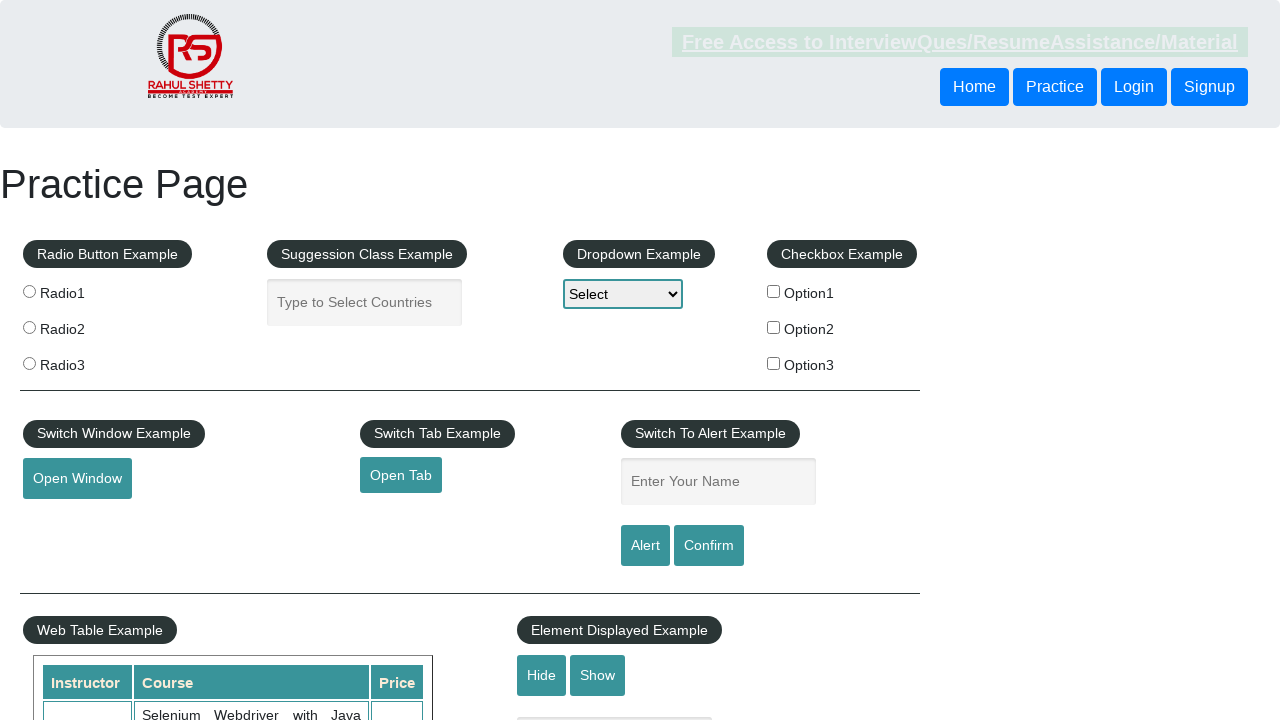

Set up dialog handler to accept alerts
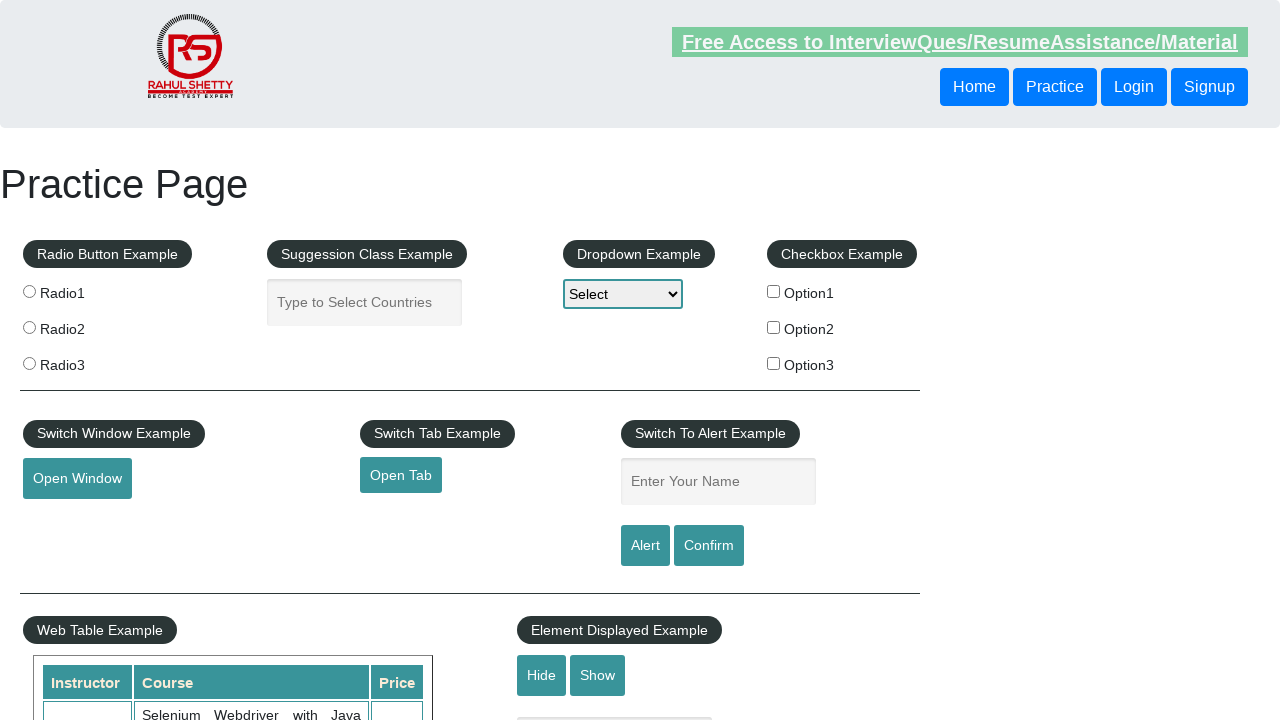

Waited for alert to be handled
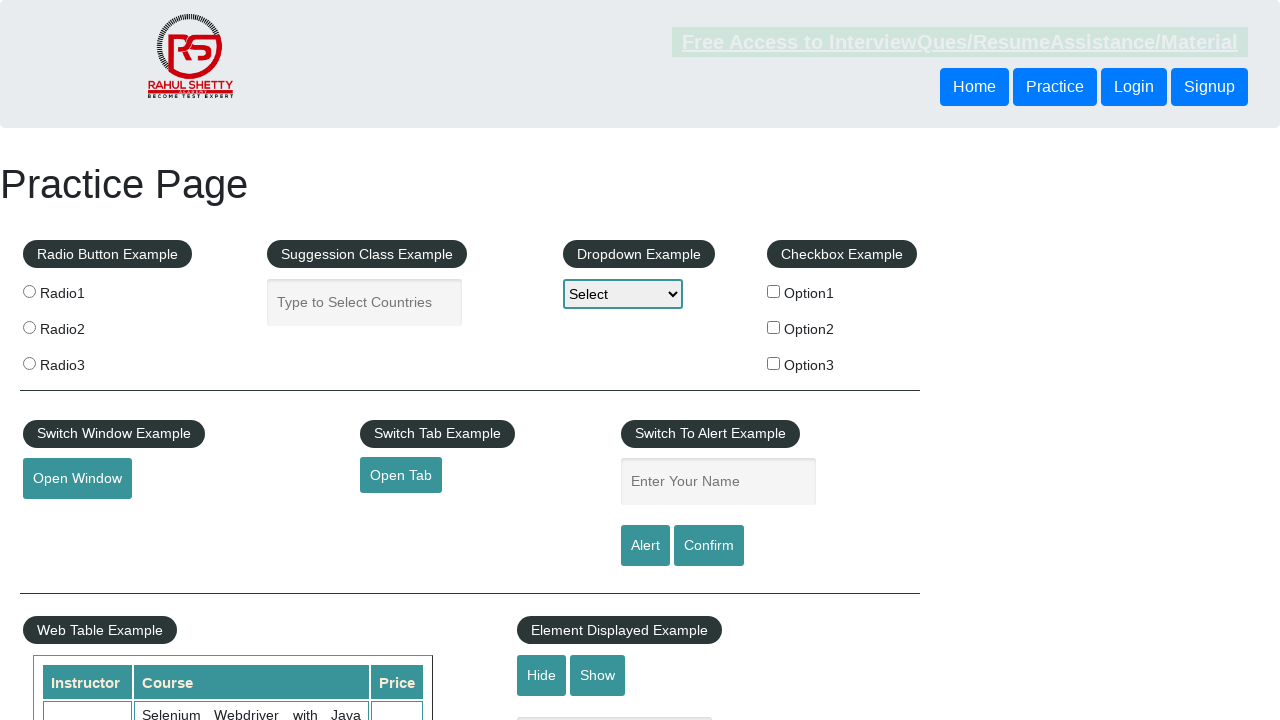

Clicked confirm button to trigger confirm dialog at (709, 546) on #confirmbtn
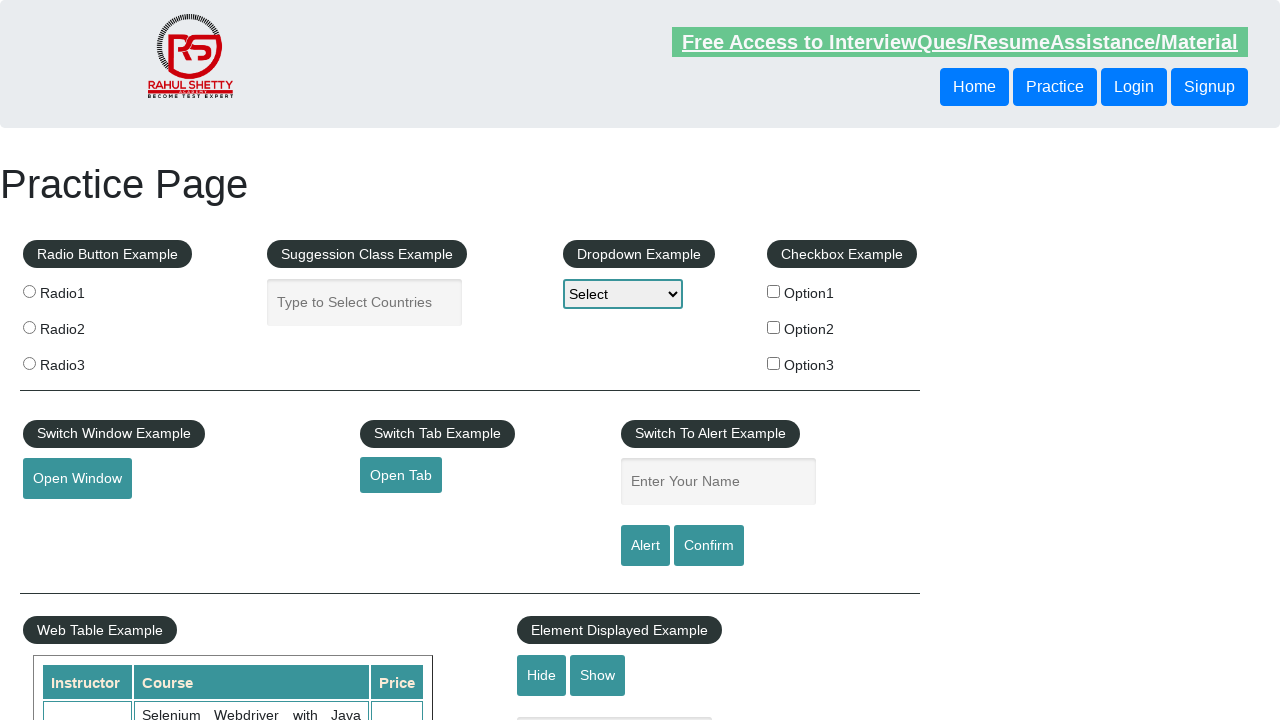

Set up dialog handler to dismiss confirm dialogs
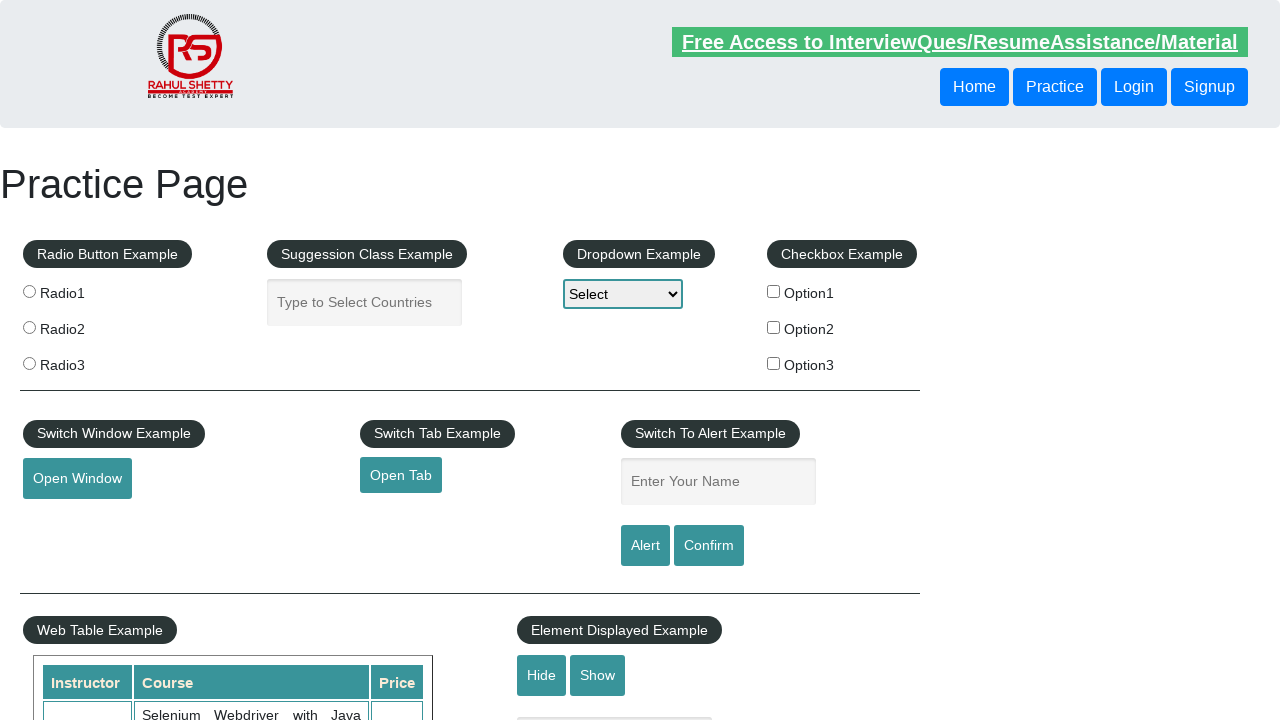

Waited for confirm dialog to be dismissed
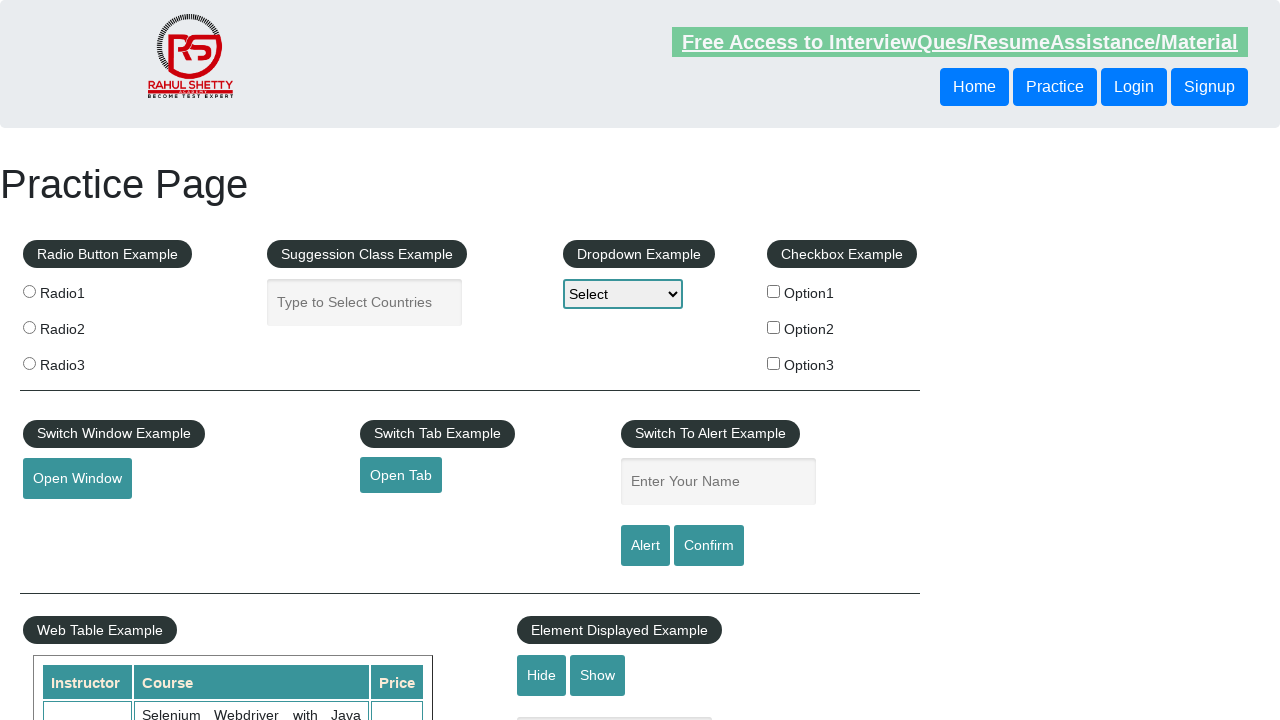

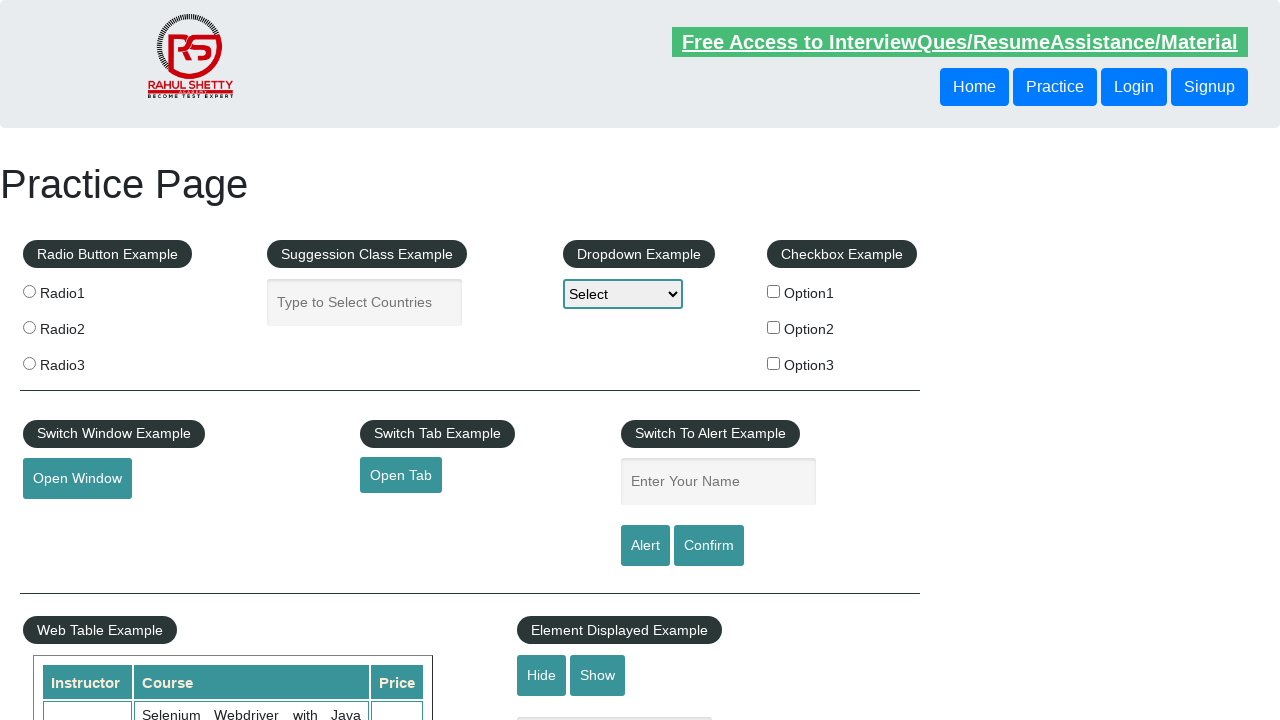